Tests iframe handling by switching to the result iframe on W3Schools tryit editor, filling in a first name field, and switching back to the parent frame

Starting URL: https://www.w3schools.com/html/tryit.asp?filename=tryhtml_form_submit

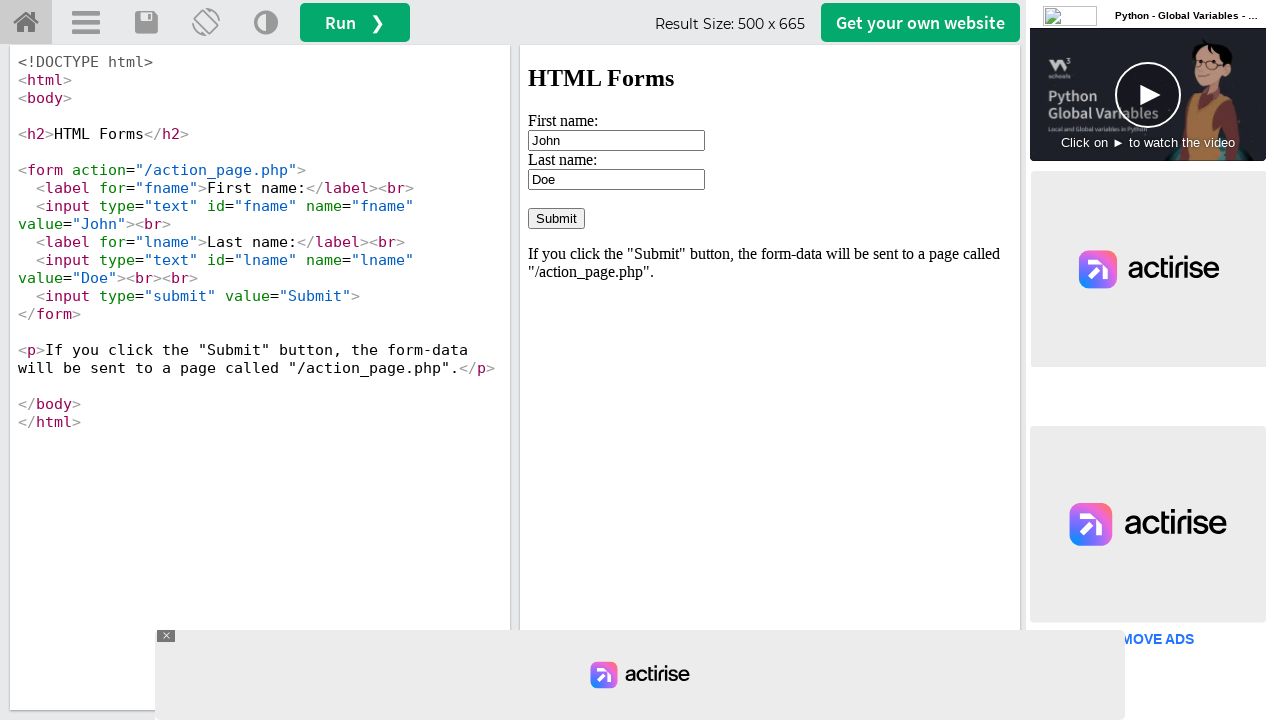

Located the iframeResult iframe
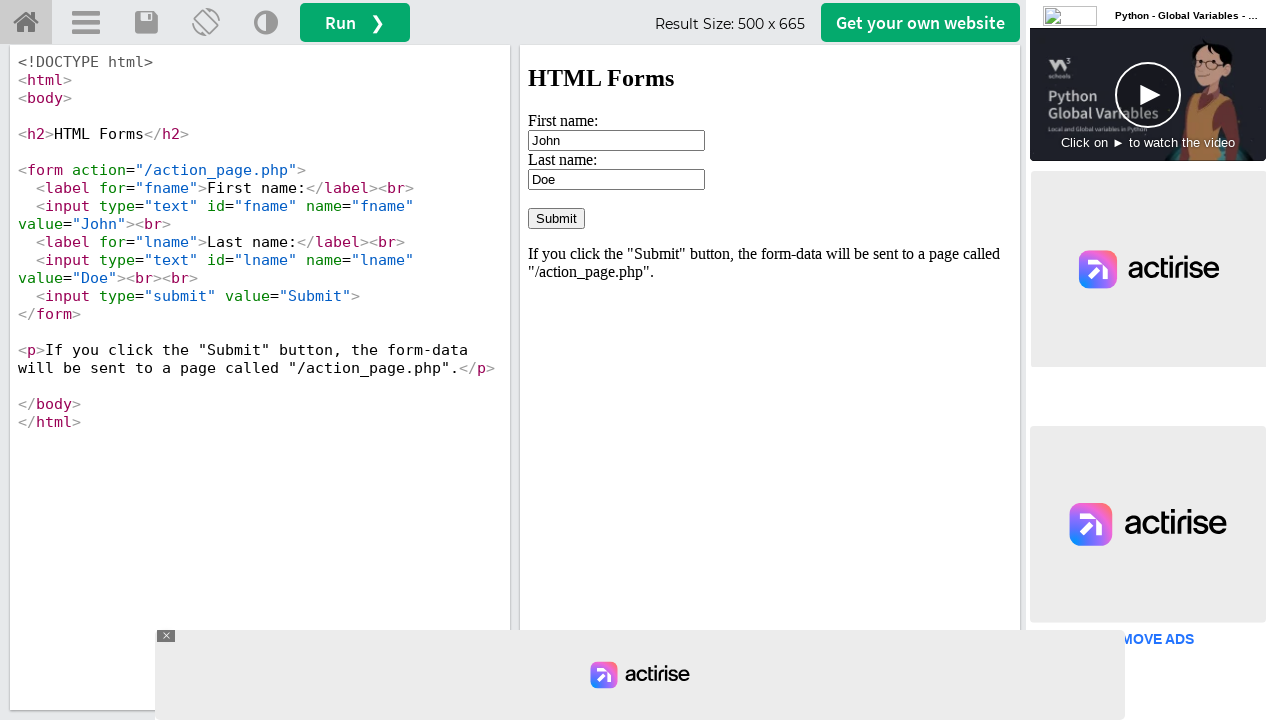

Filled first name field with 'Hello' in the iframe on #iframeResult >> internal:control=enter-frame >> #fname
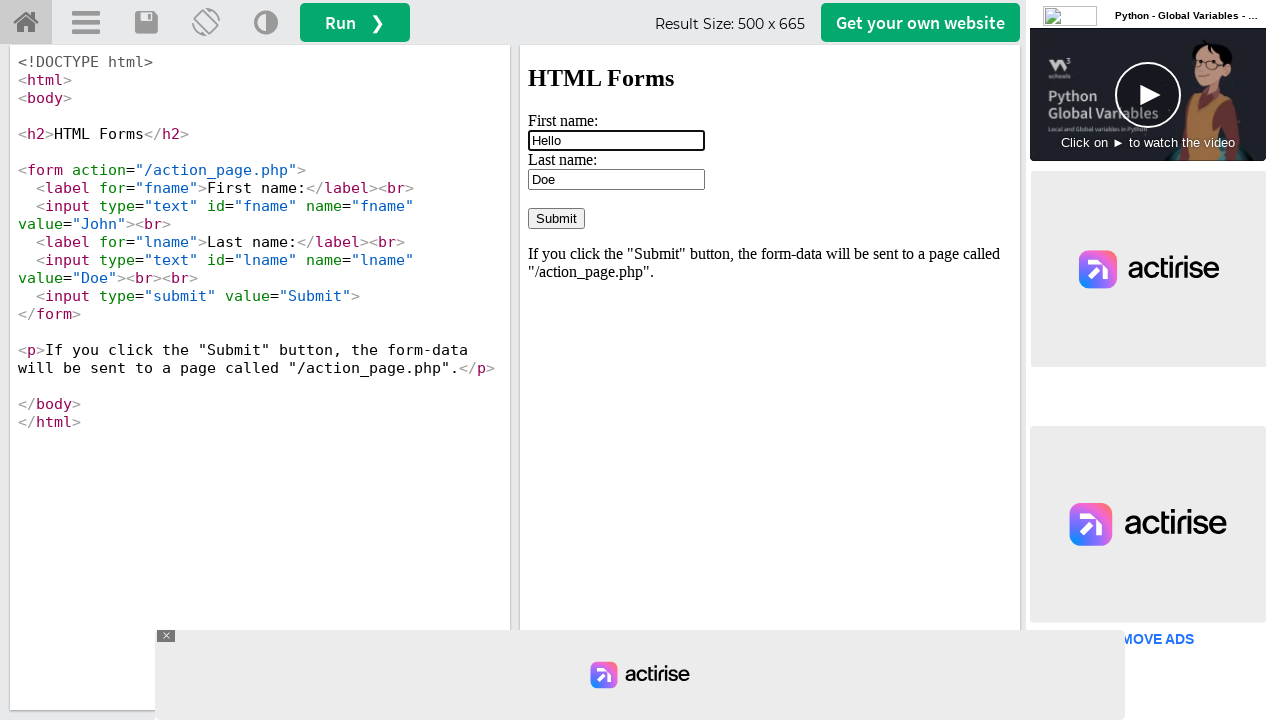

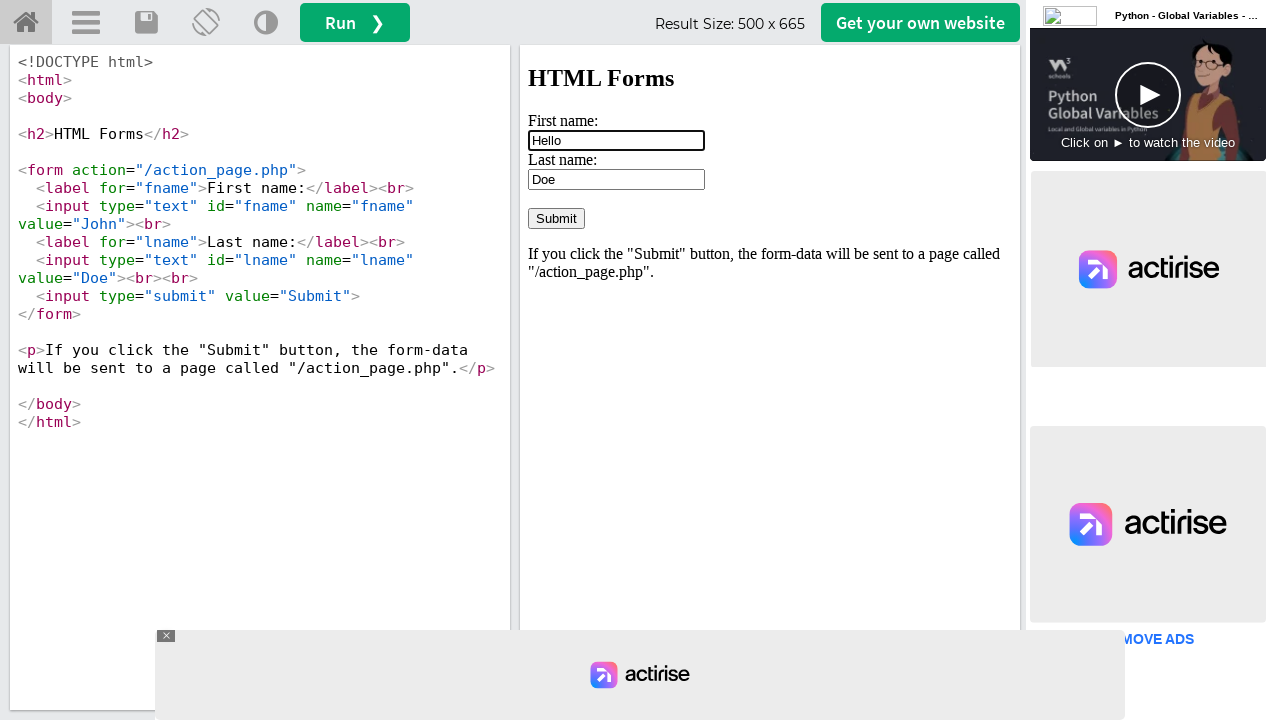